Tests submitting an answer on a Stepik lesson page by filling a textarea with code and clicking the submit button

Starting URL: https://stepik.org/lesson/25969/step/12

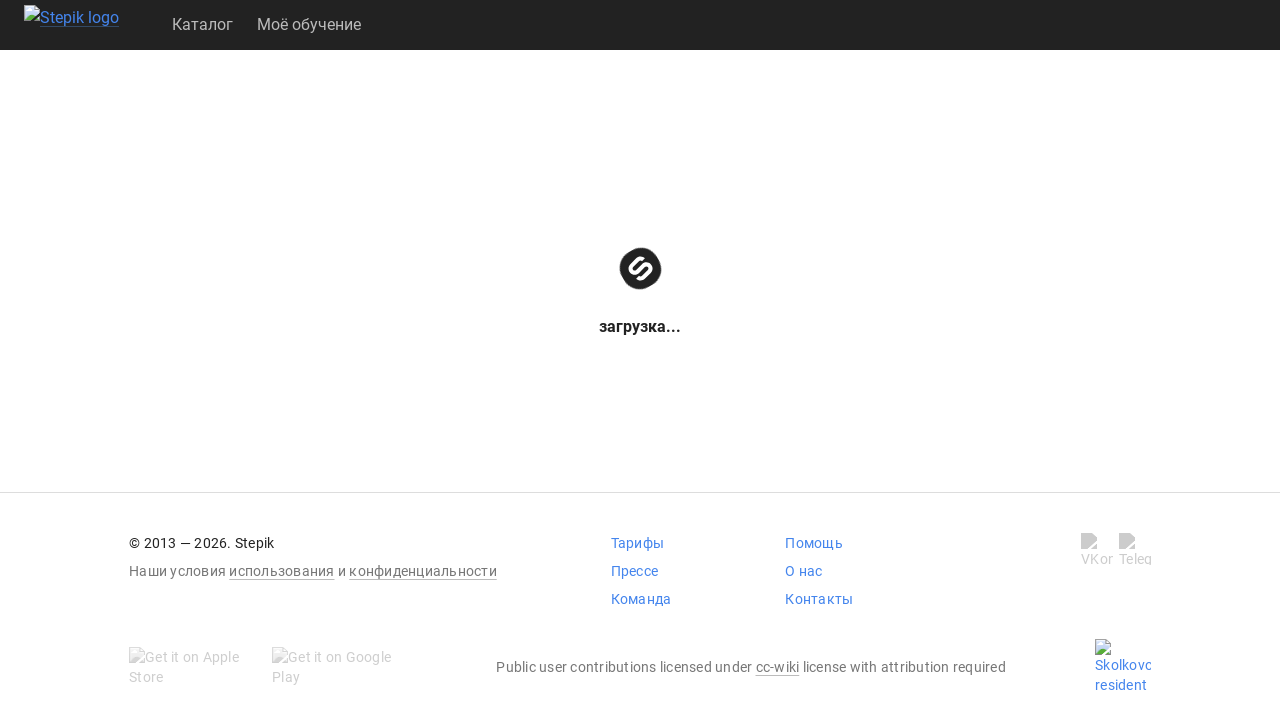

Waited for textarea to load on Stepik lesson page
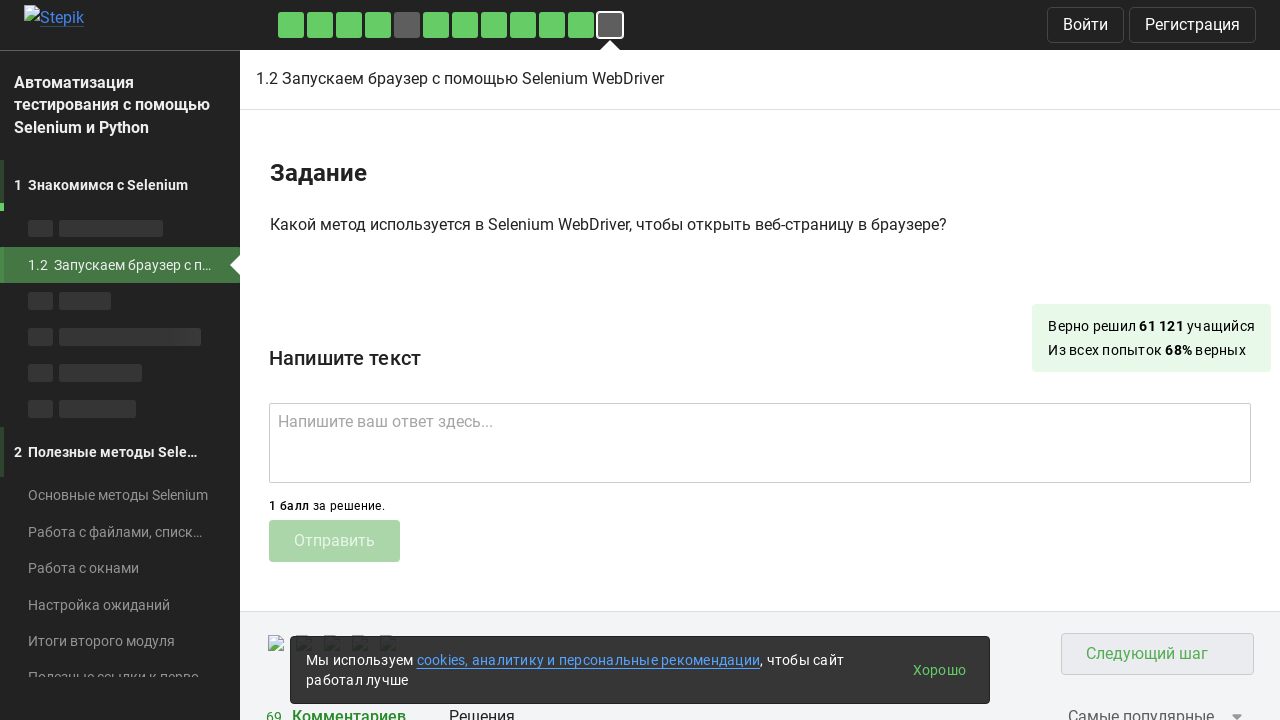

Filled textarea with code answer 'get()' on .textarea
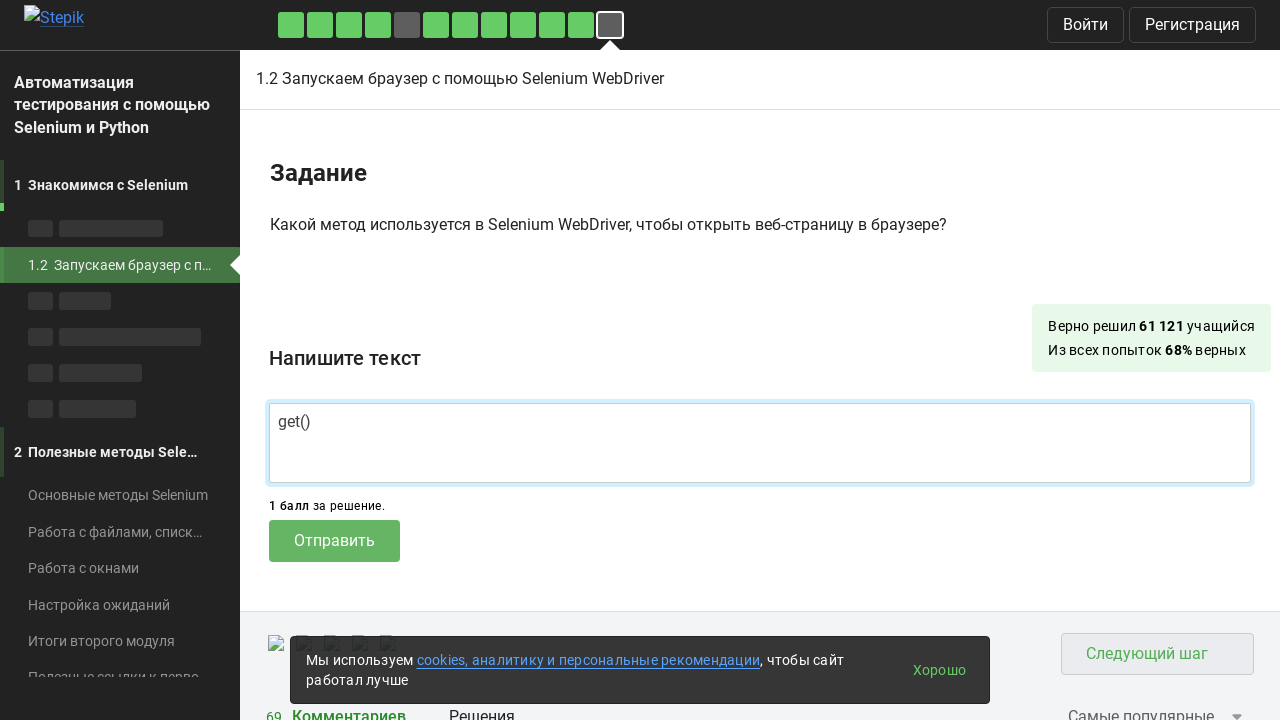

Clicked submit button to submit answer at (334, 541) on .submit-submission
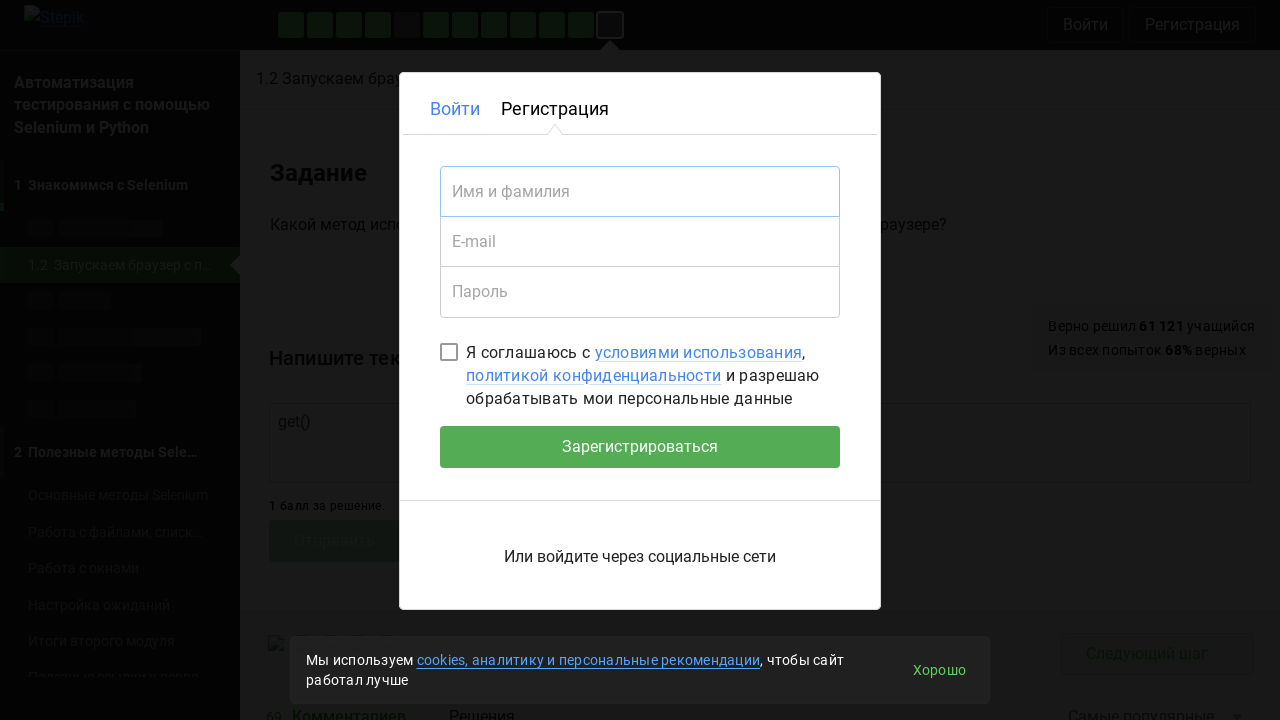

Waited 2 seconds for submission to process
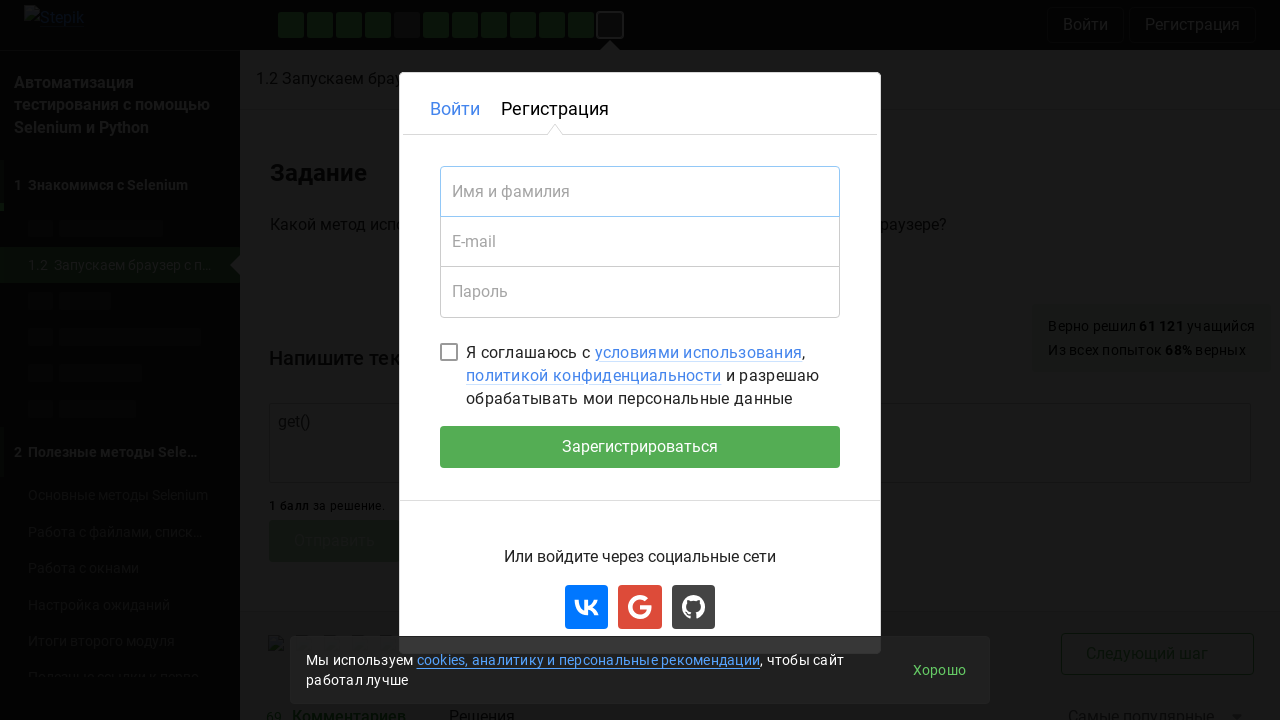

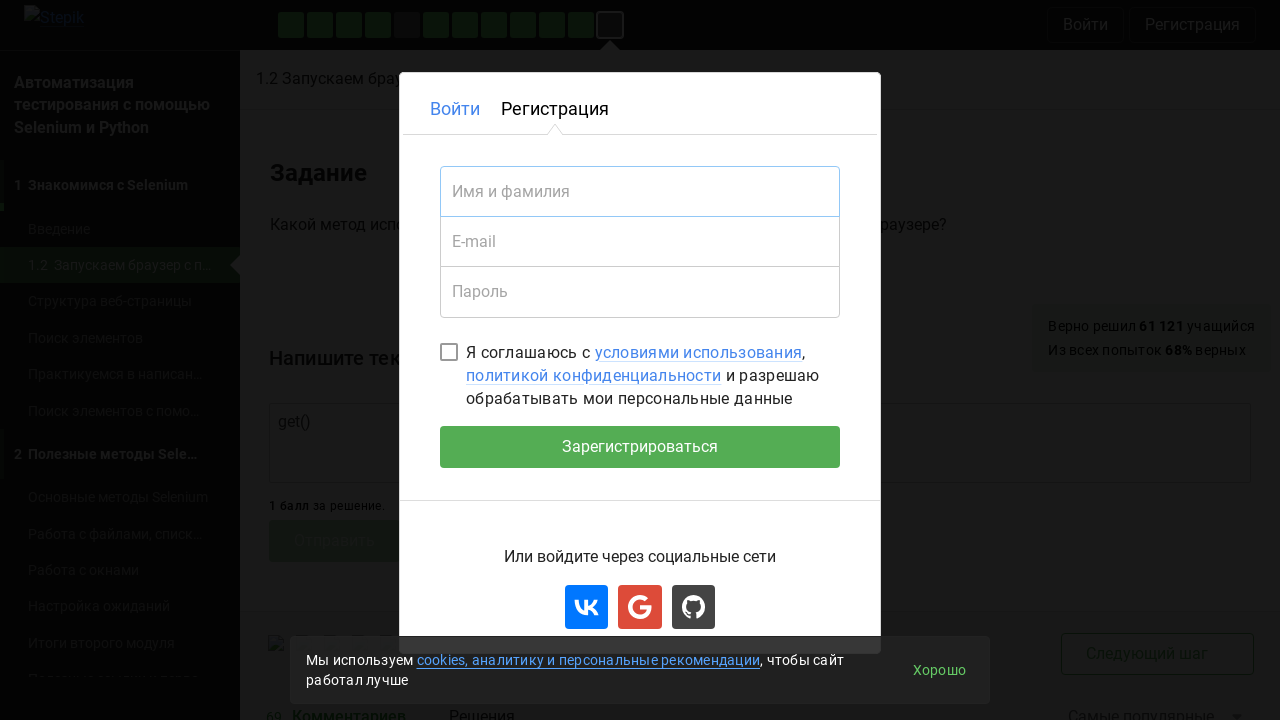